Tests window switching functionality by clicking a link that opens a new window, switching to that window, and verifying the h1 text contains "Elemental Selenium"

Starting URL: https://the-internet.herokuapp.com/iframe

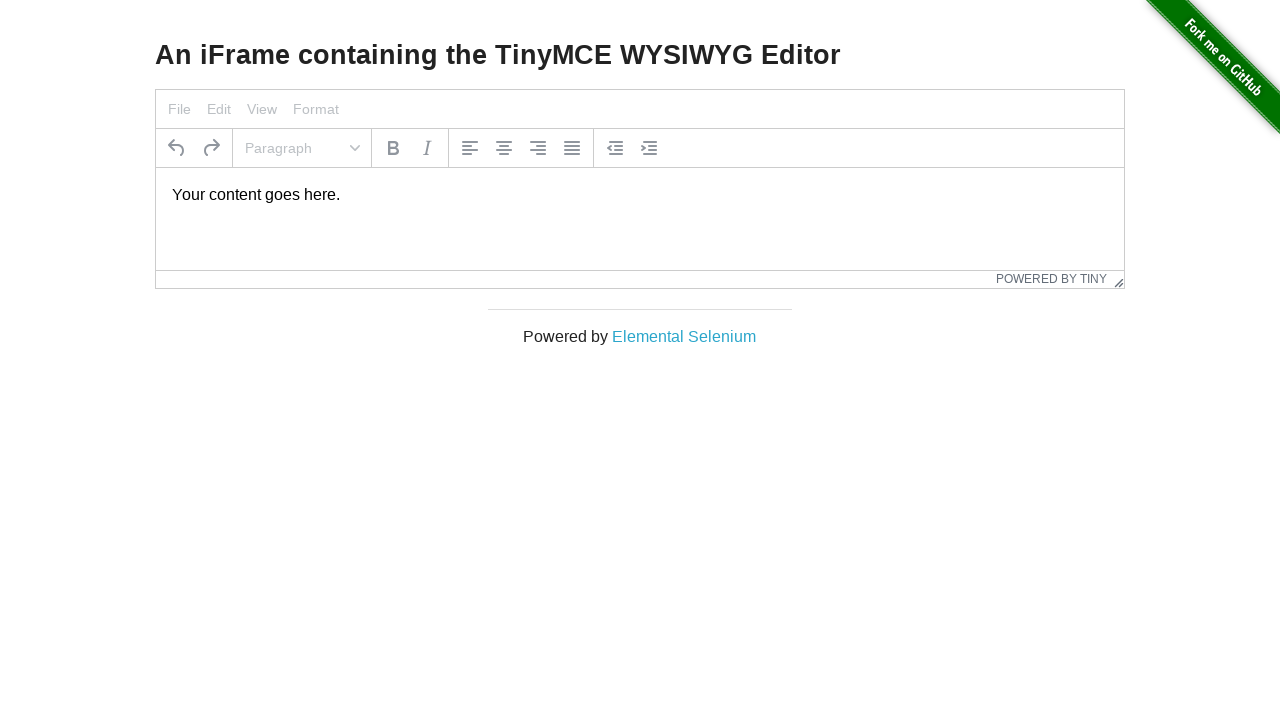

Clicked 'Elemental Selenium' link to open new window at (684, 336) on text=Elemental Selenium
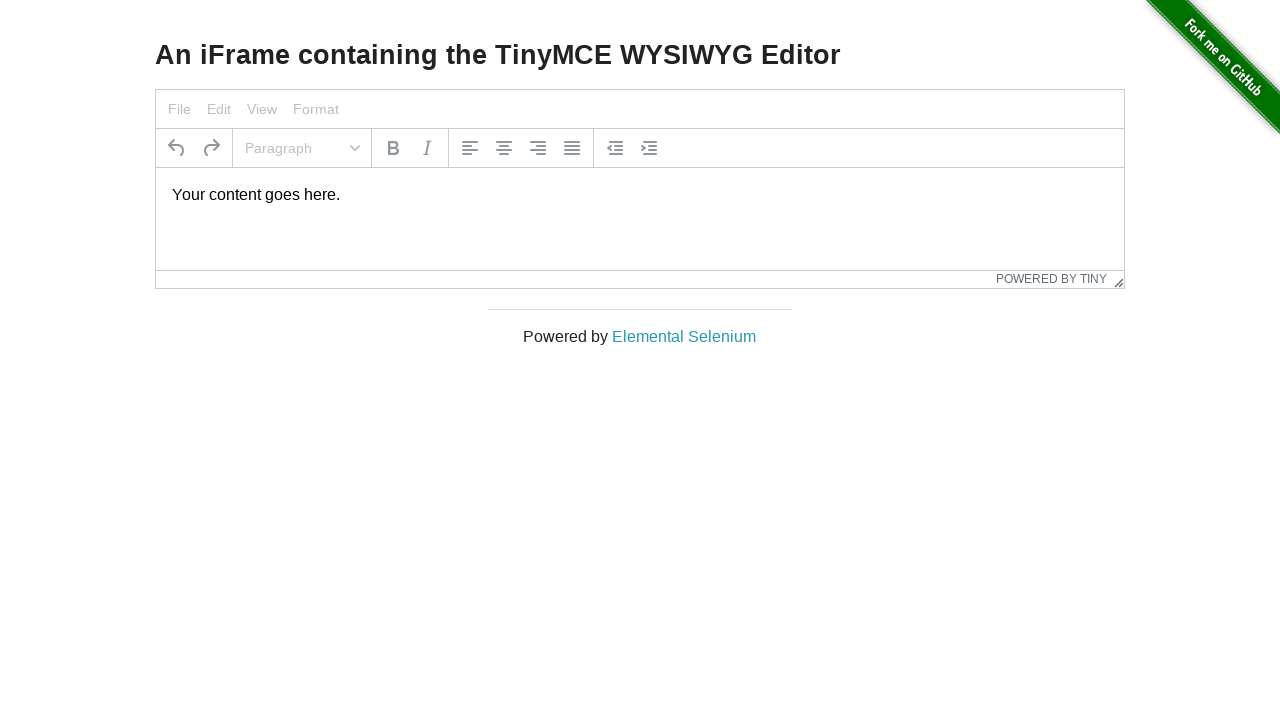

Retrieved new page/window reference
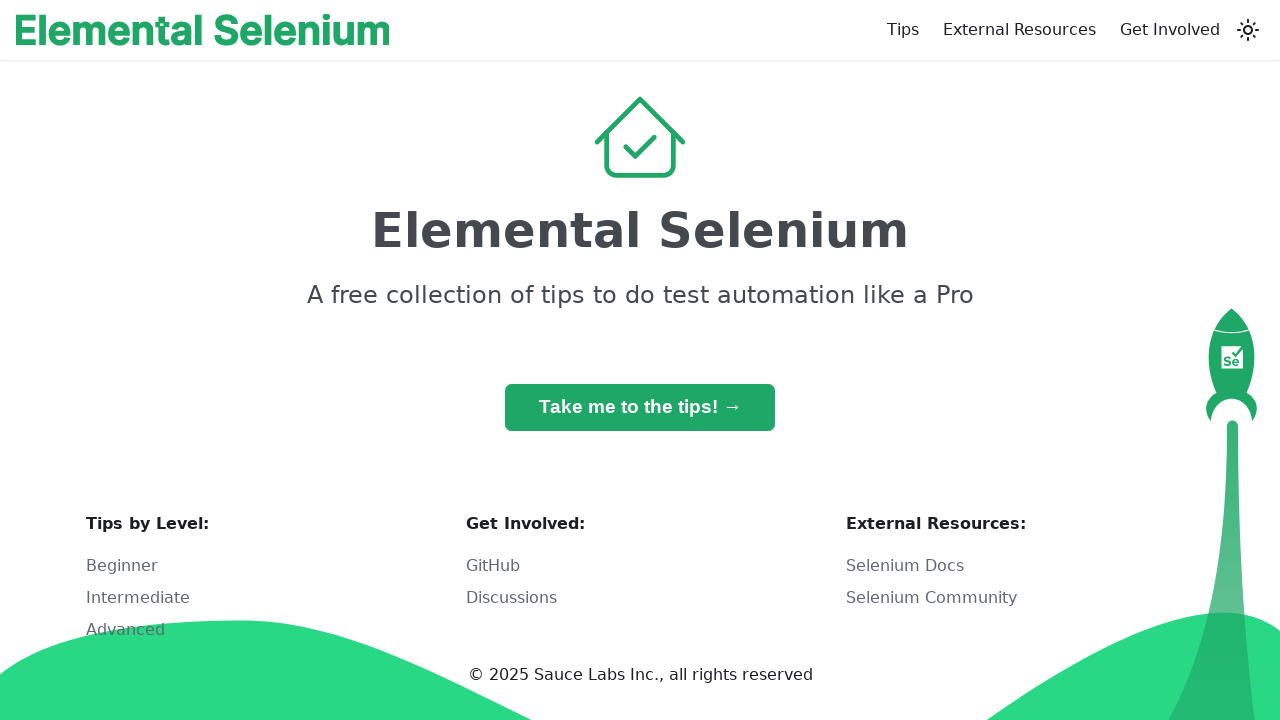

New page loaded successfully
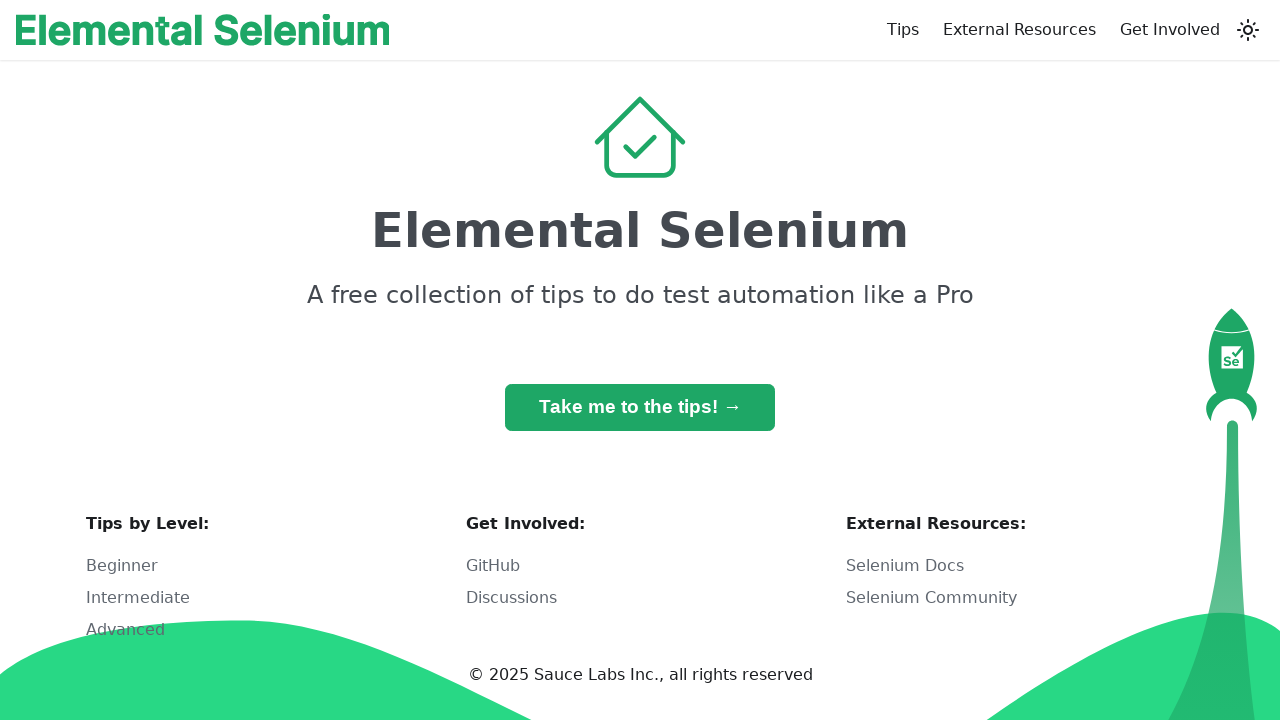

Retrieved h1 text content from new page
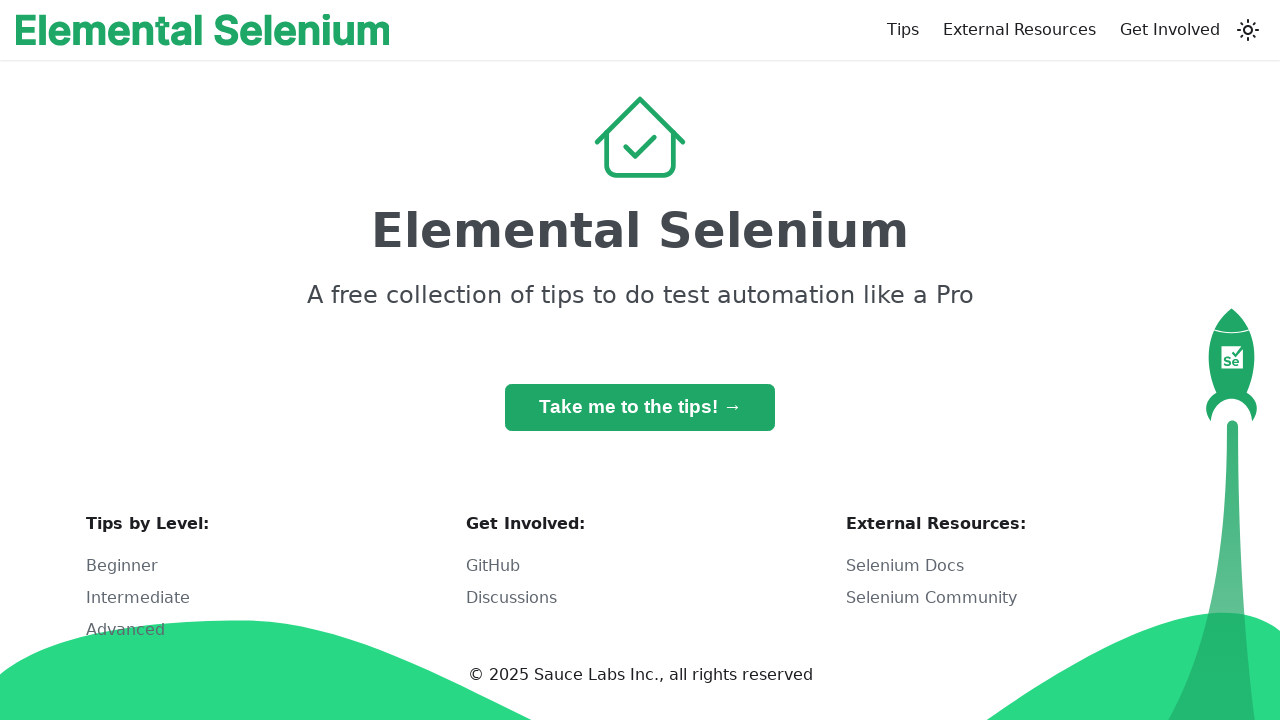

Verified h1 text contains 'Elemental Selenium'
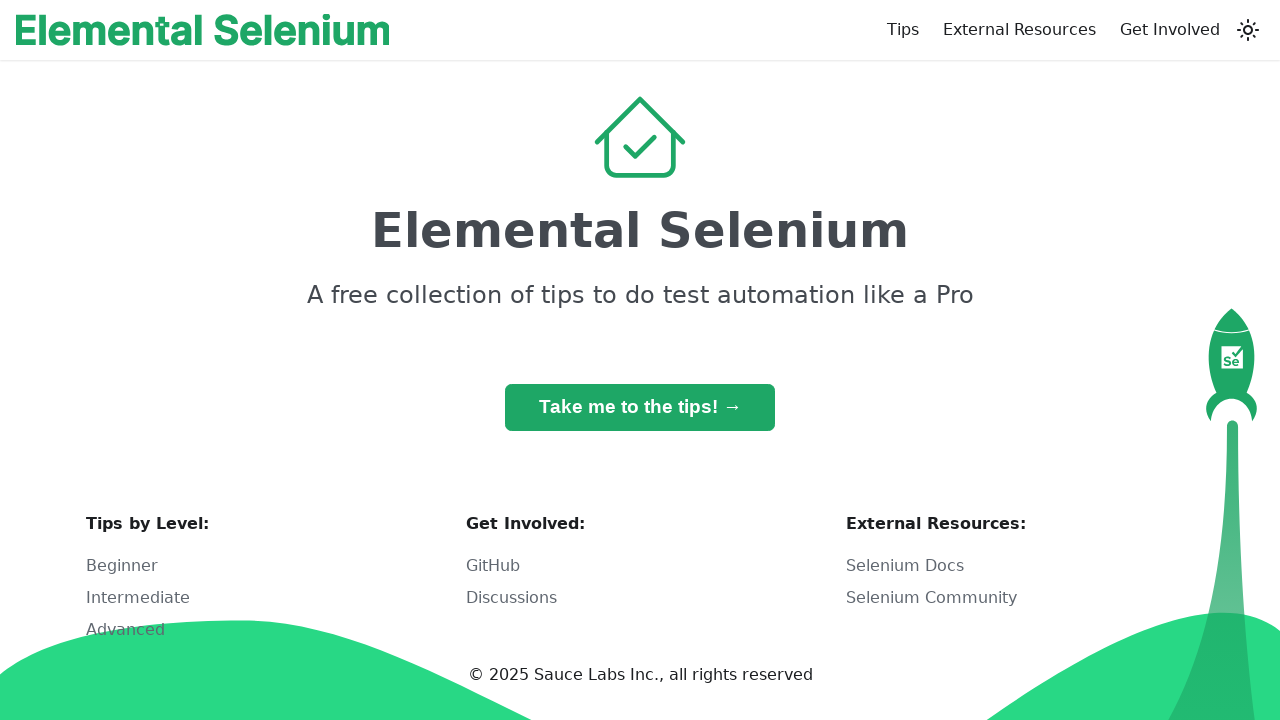

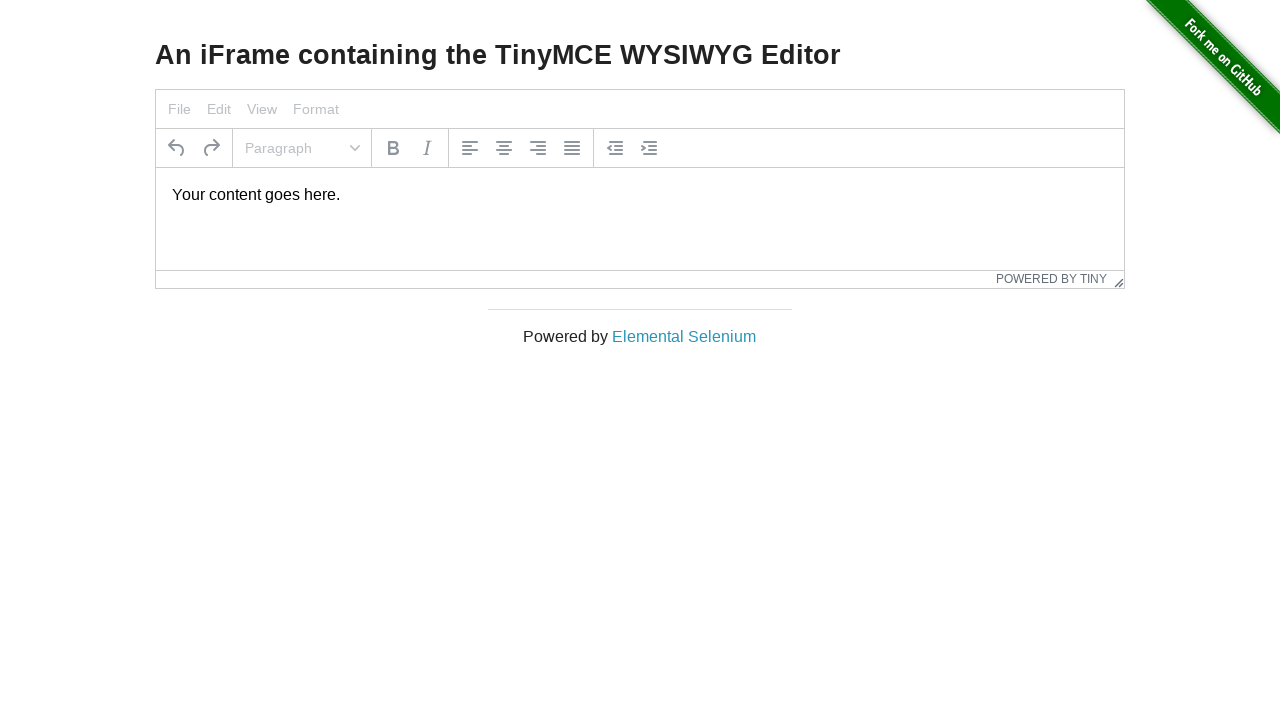